Automates an event form submission by using keyboard navigation (Tab and Enter keys) to move through form fields, entering test data, and submitting the form.

Starting URL: https://event.jisub.kim/events/EwNxMVDl1VtzVumd8ax8

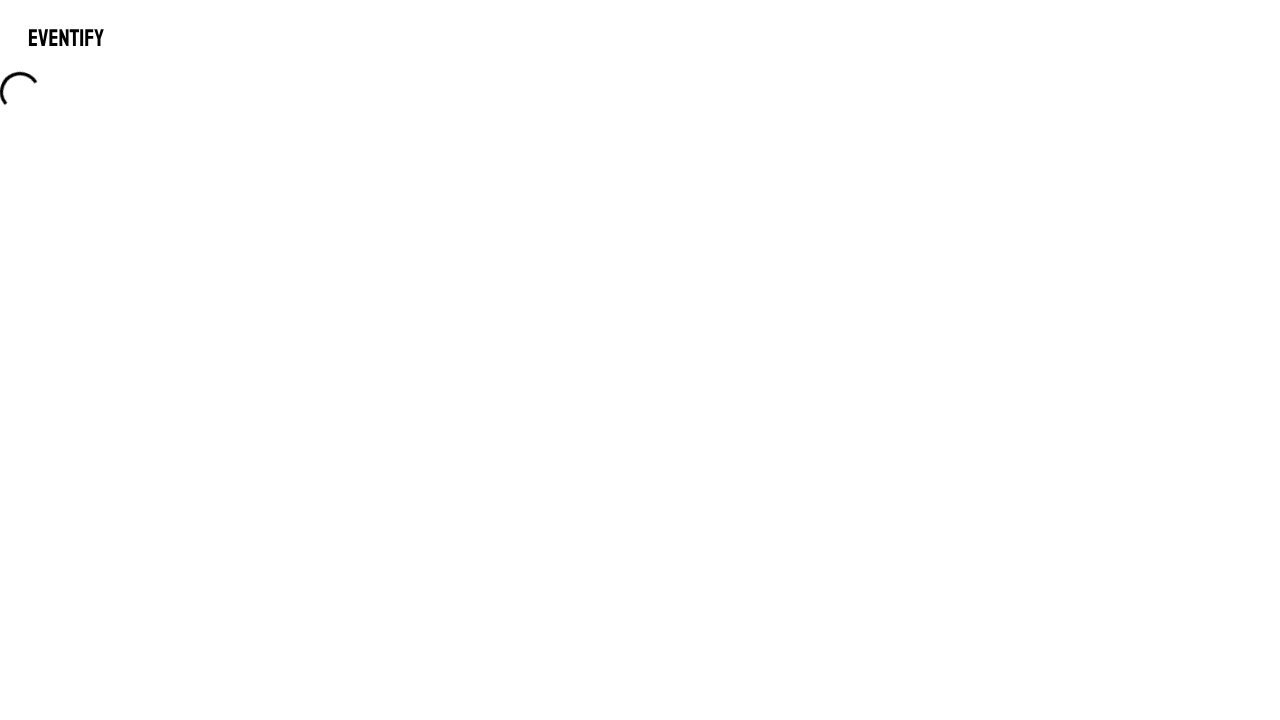

Pressed Tab to navigate to first interactive element
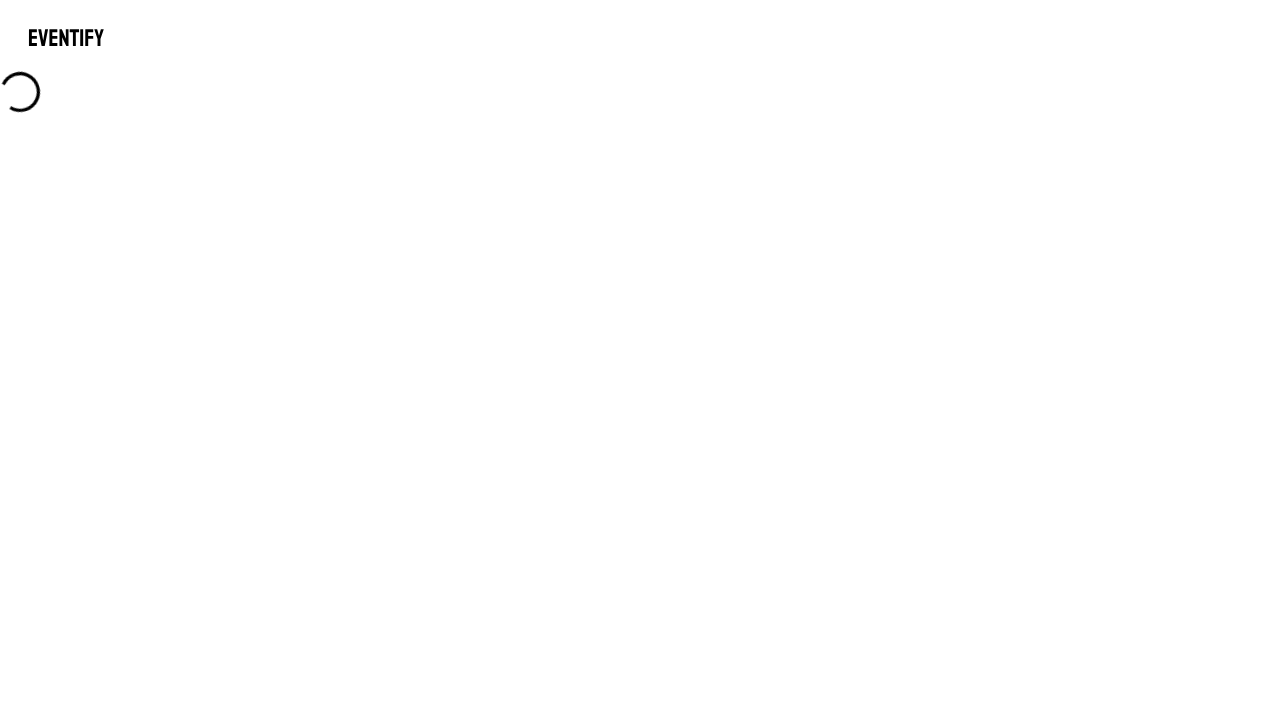

Pressed Enter to activate first interactive element
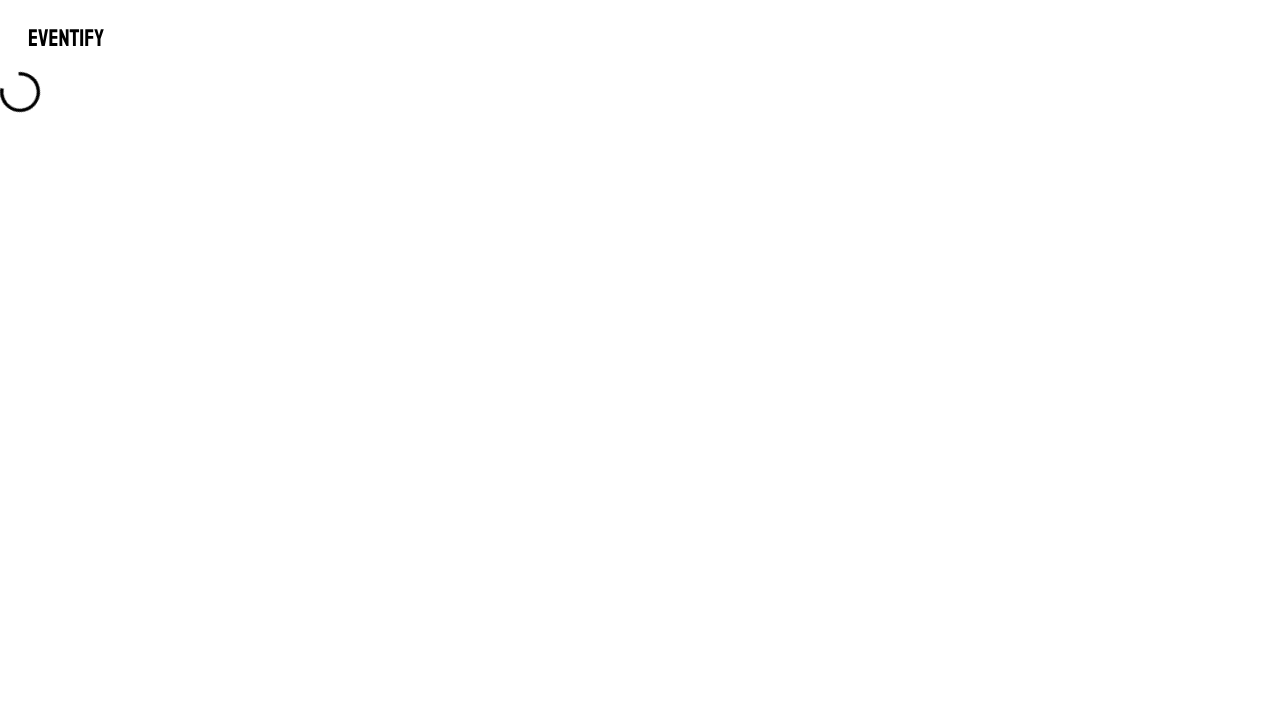

Waited 1000ms for element to load
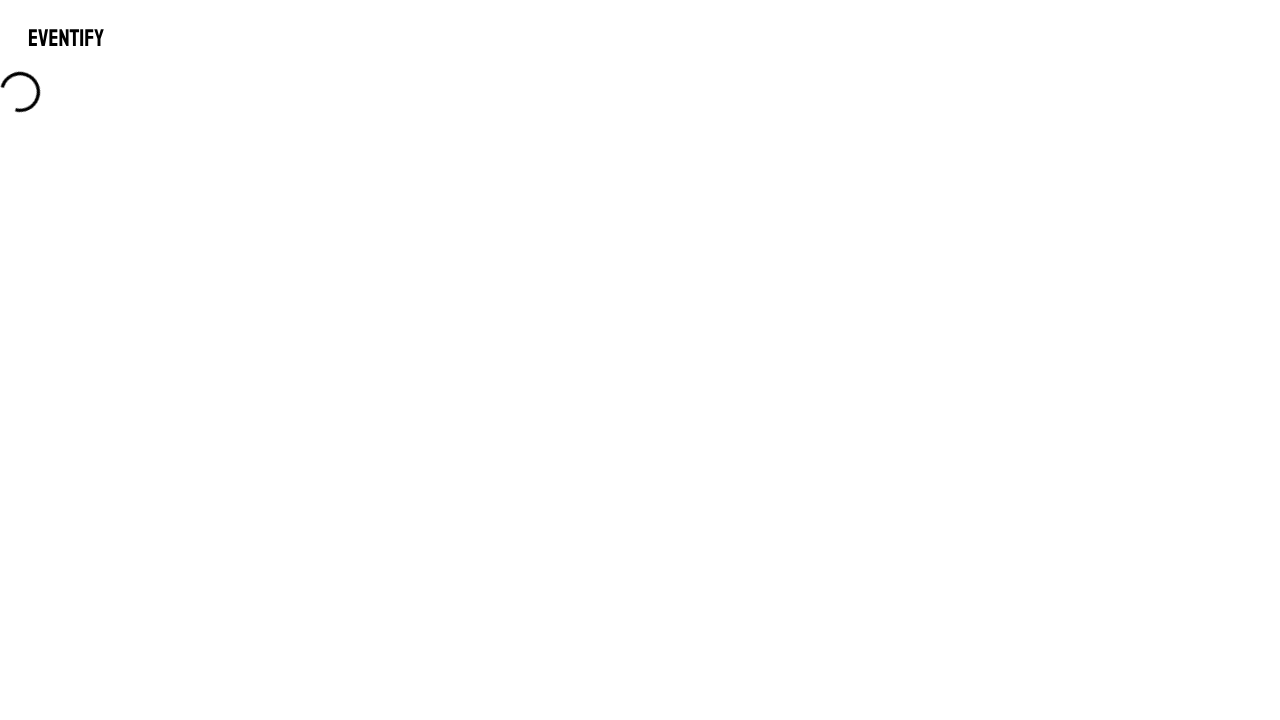

Pressed Tab to move to next form field
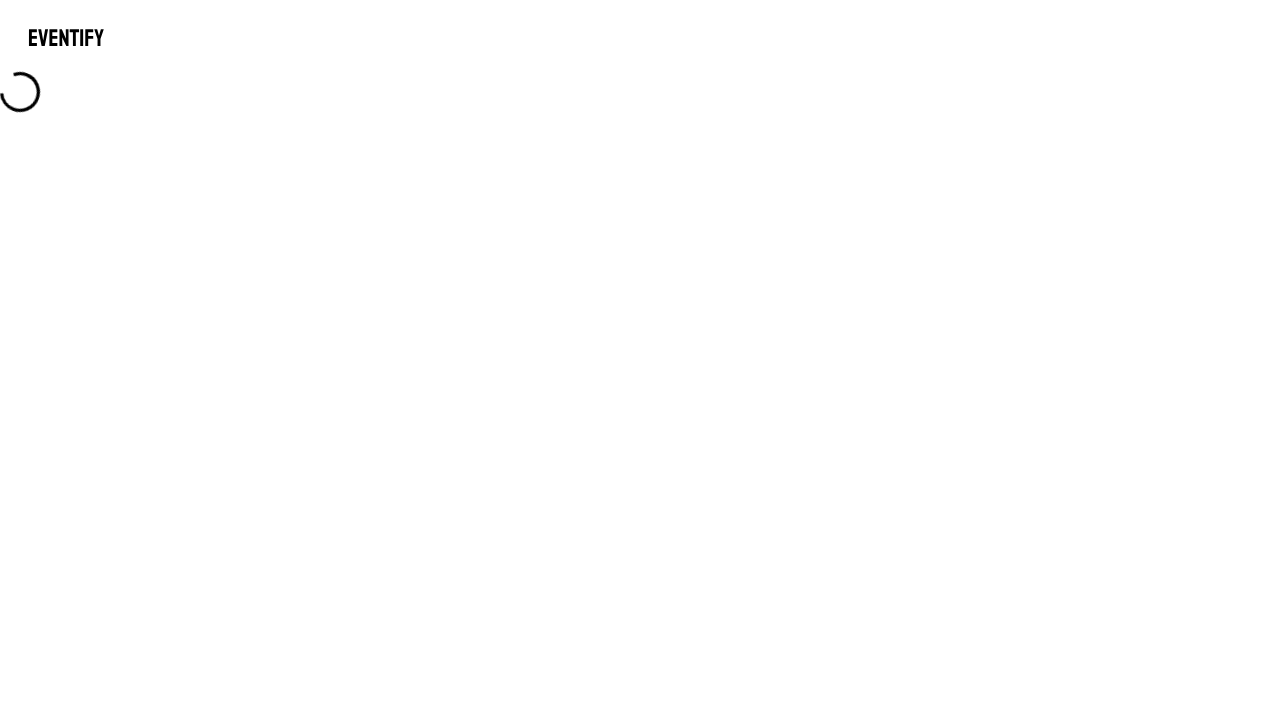

Typed 'EventUser42' into form field
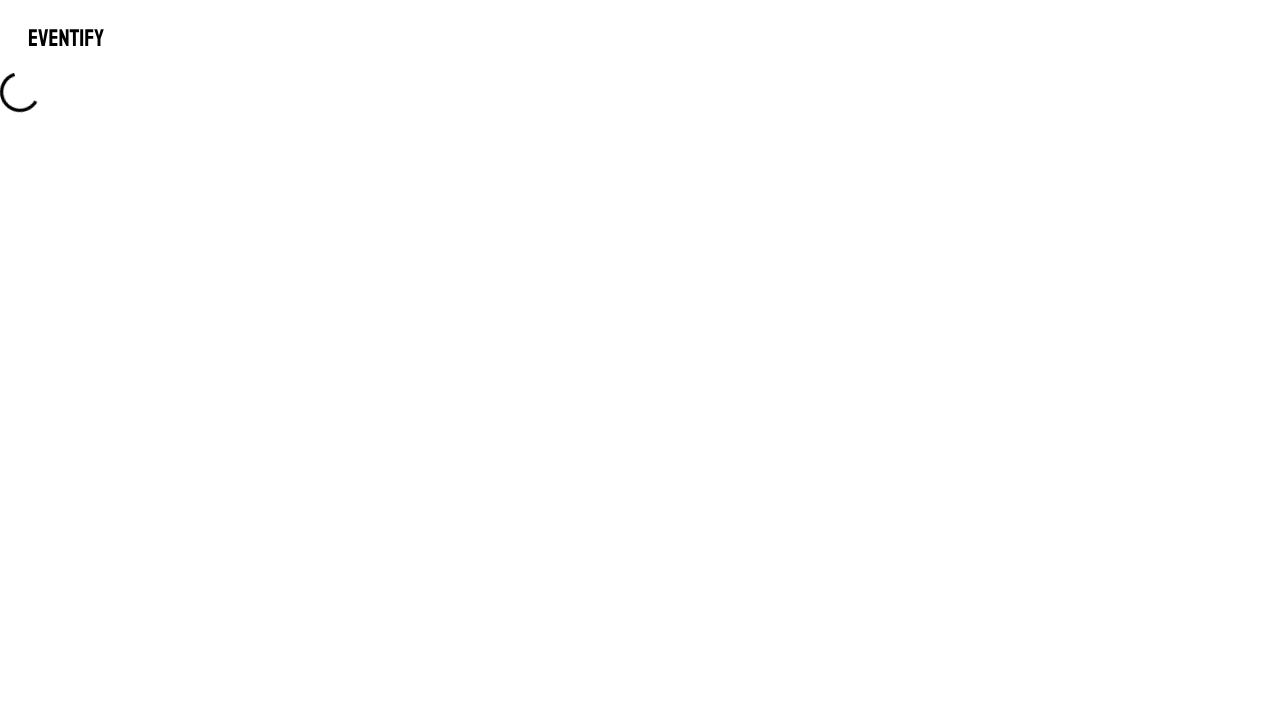

Waited 500ms after entering text
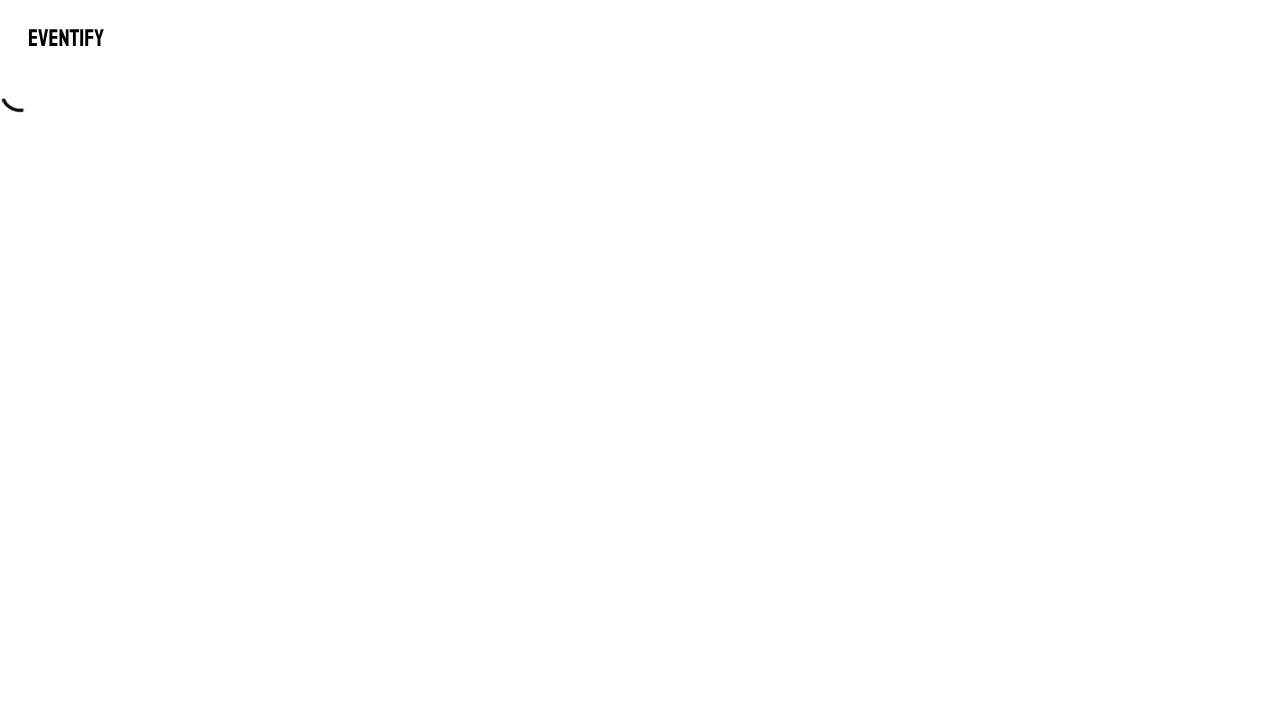

Pressed Tab to move to next form field
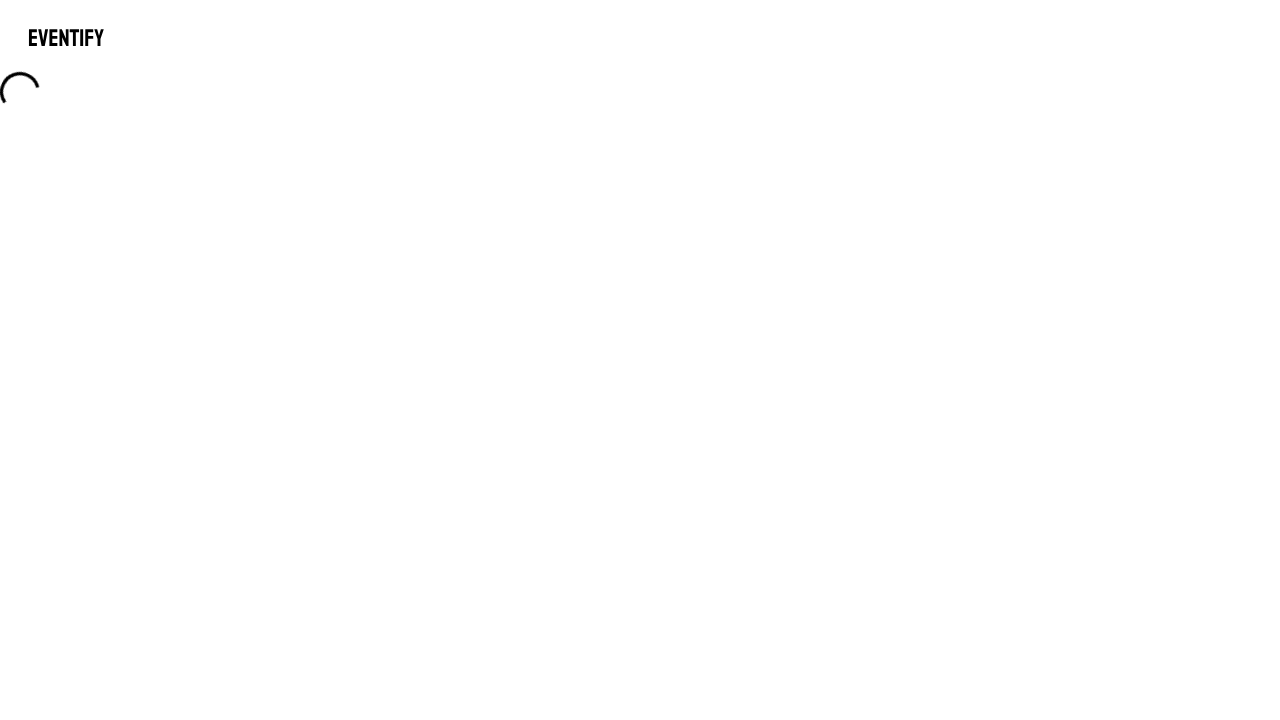

Typed 'EventUser42' into form field
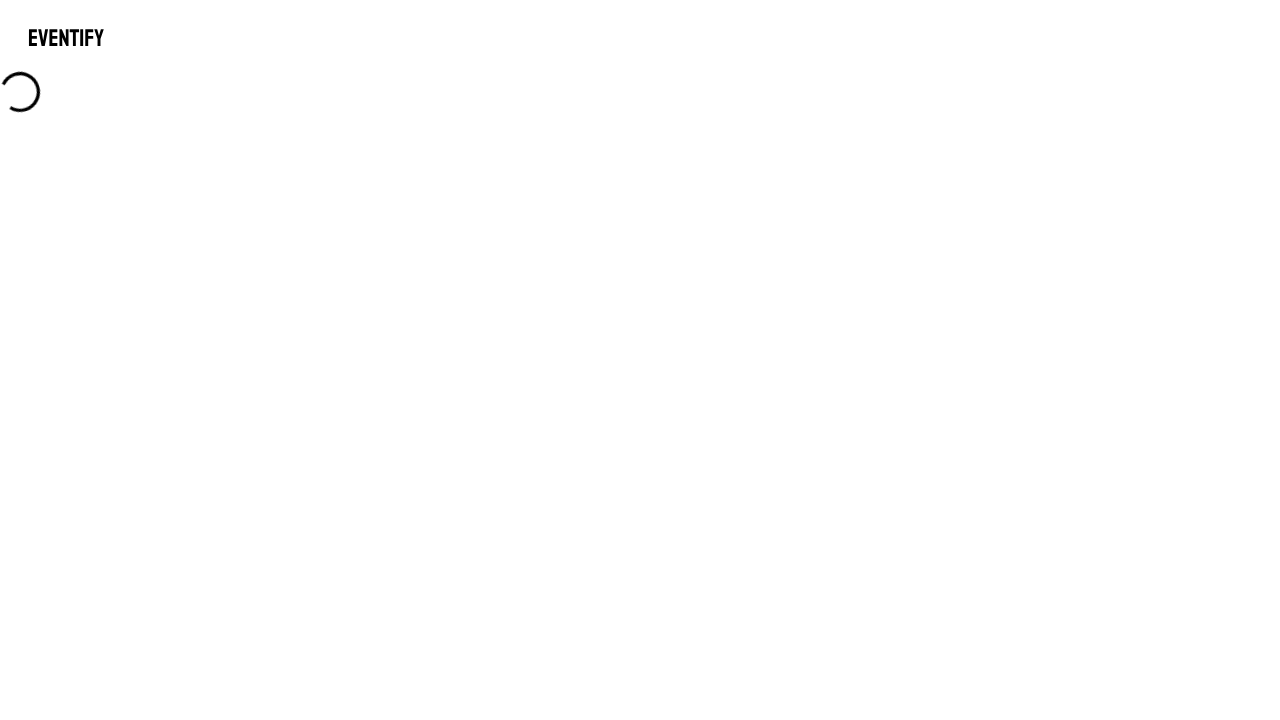

Waited 500ms after entering text
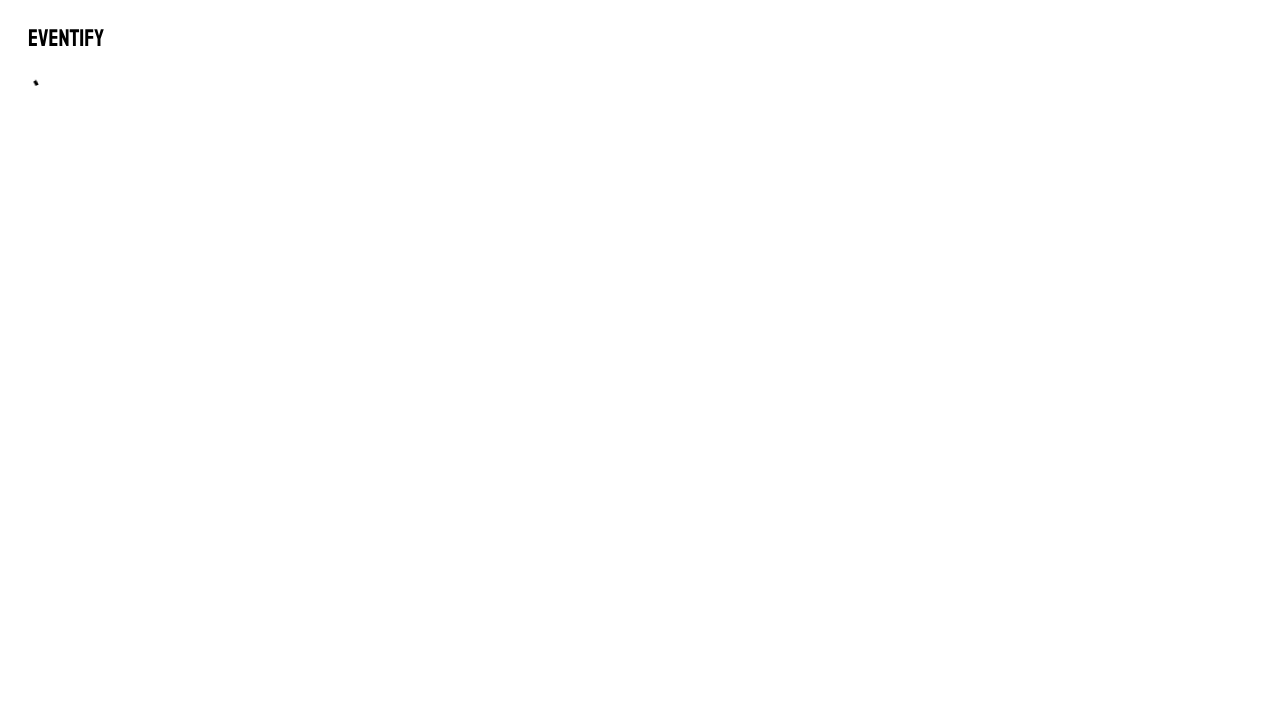

Pressed Tab to move to next form field
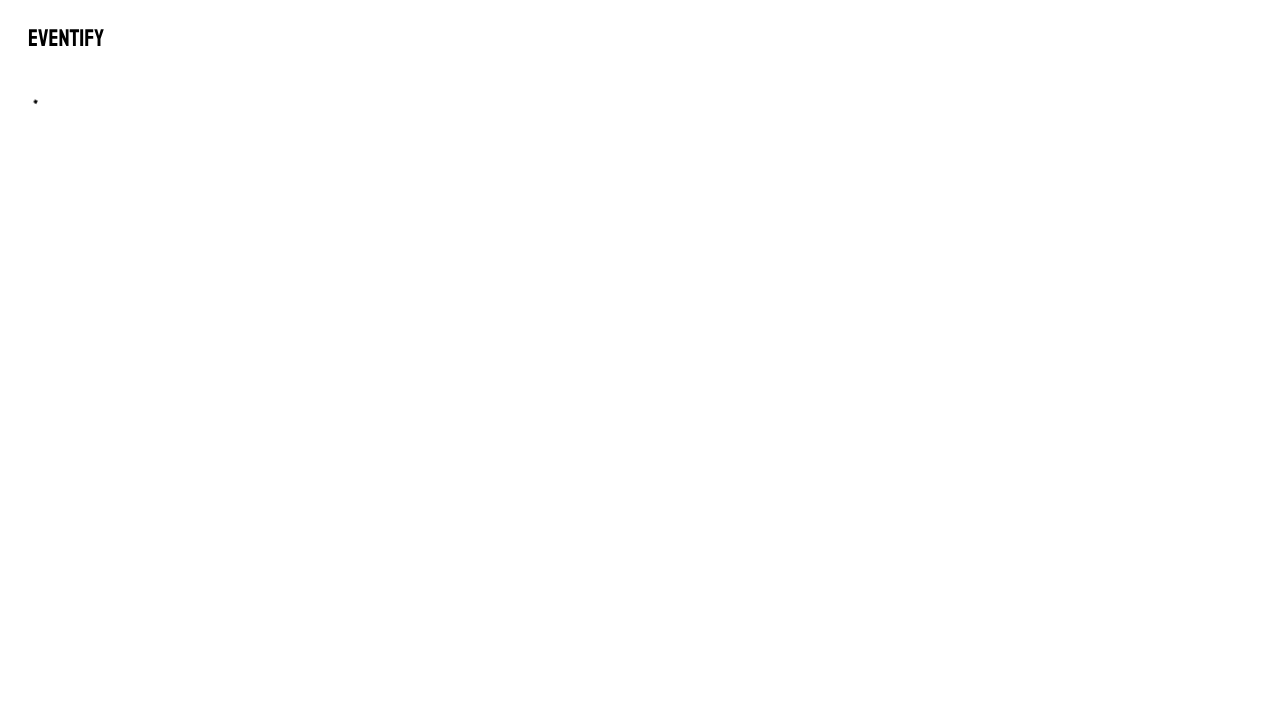

Typed 'EventUser42' into form field
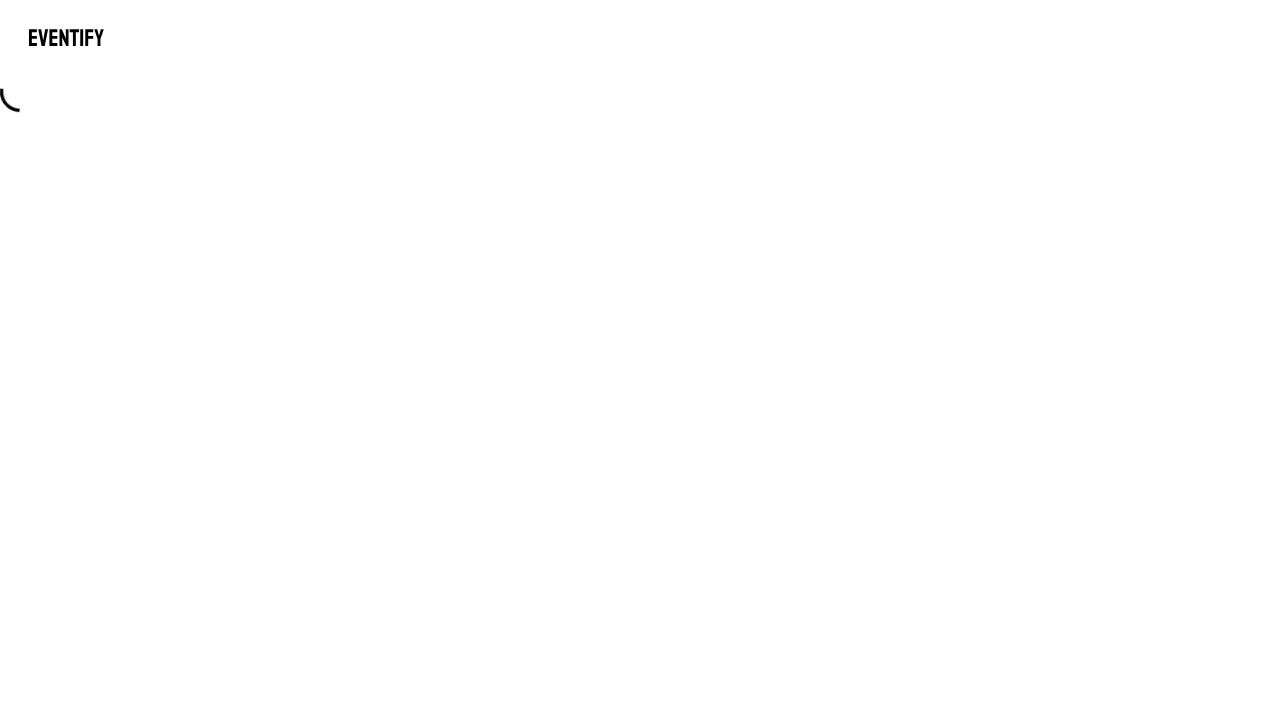

Waited 500ms after entering text
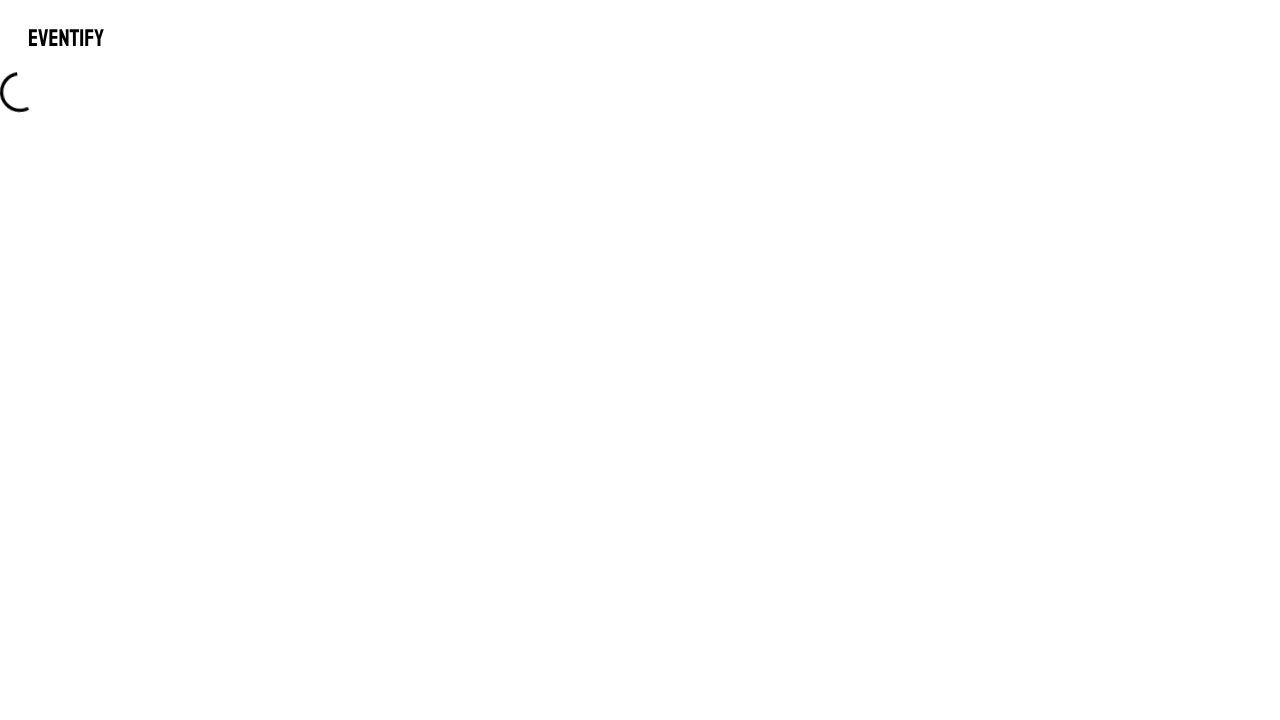

Pressed Tab to navigate to next element
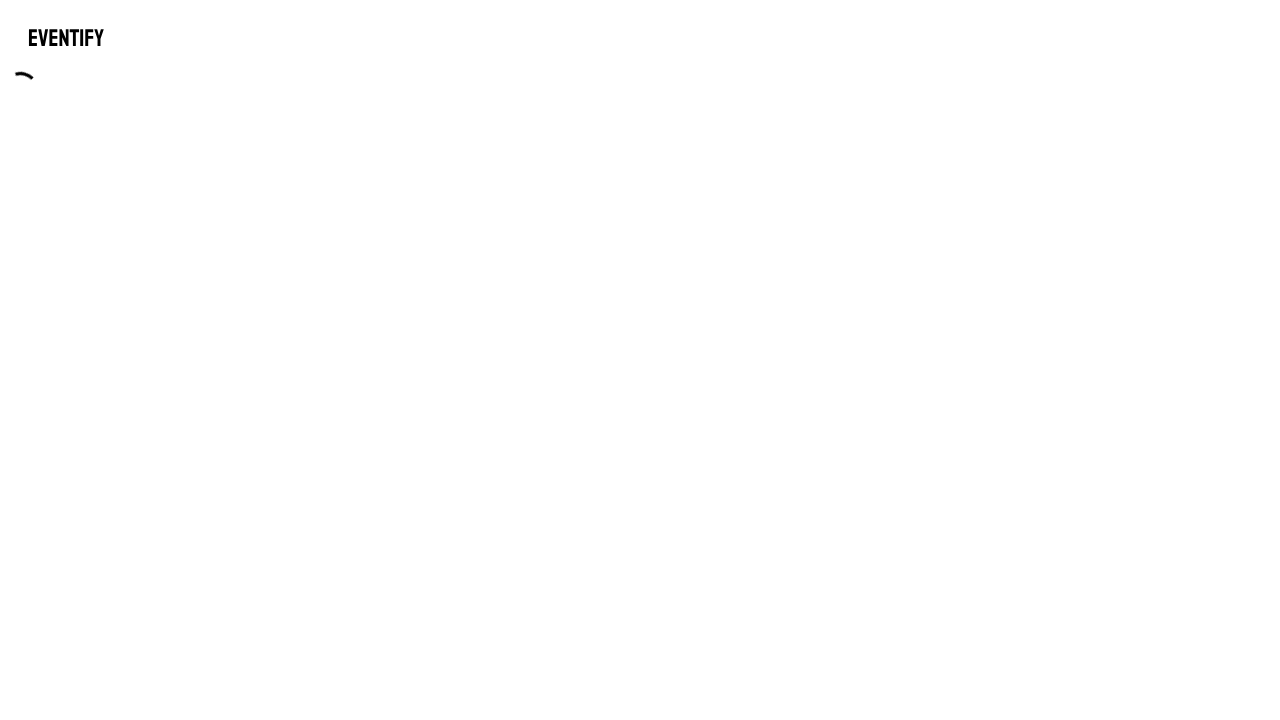

Pressed Enter to activate element
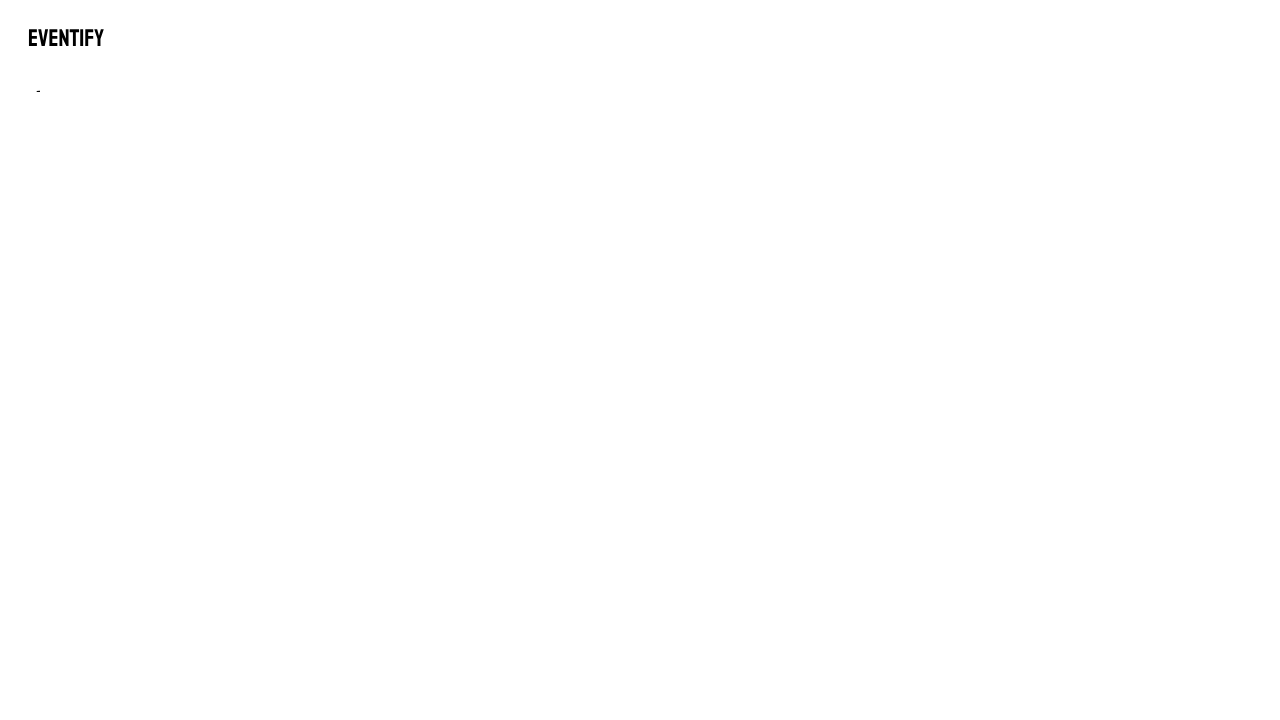

Waited 1000ms for element to load
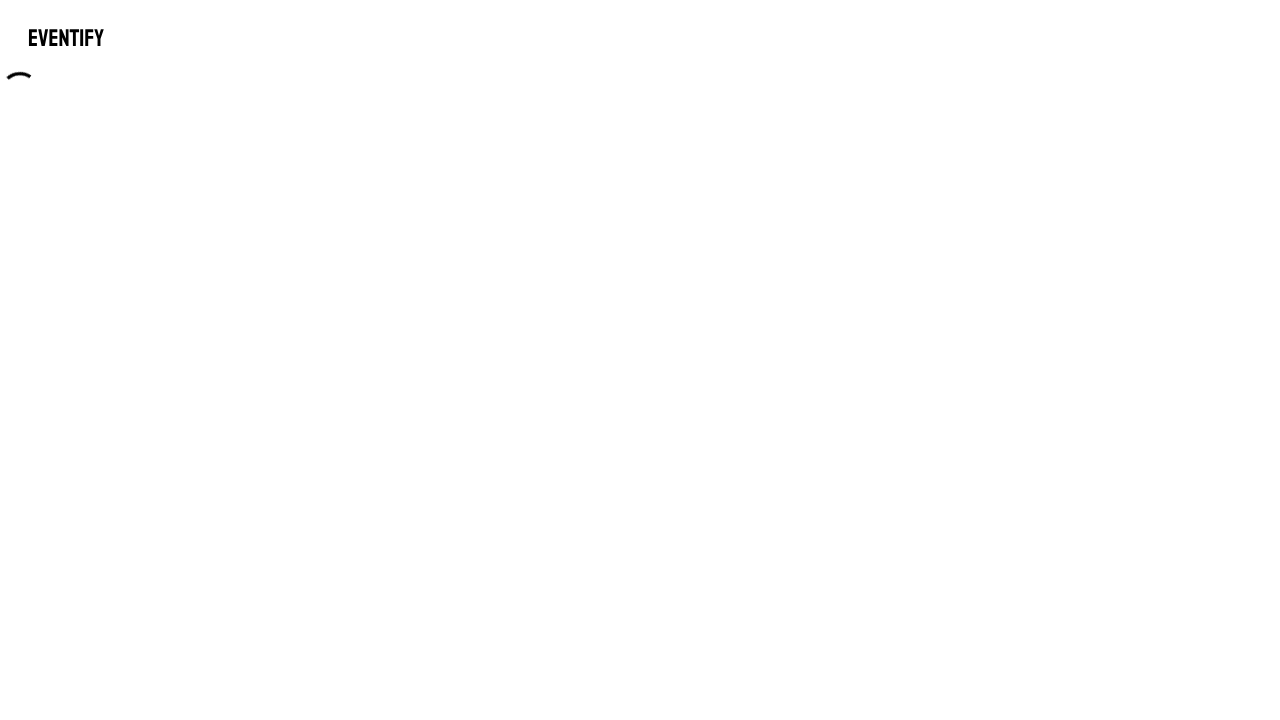

Pressed Tab to move to next form field
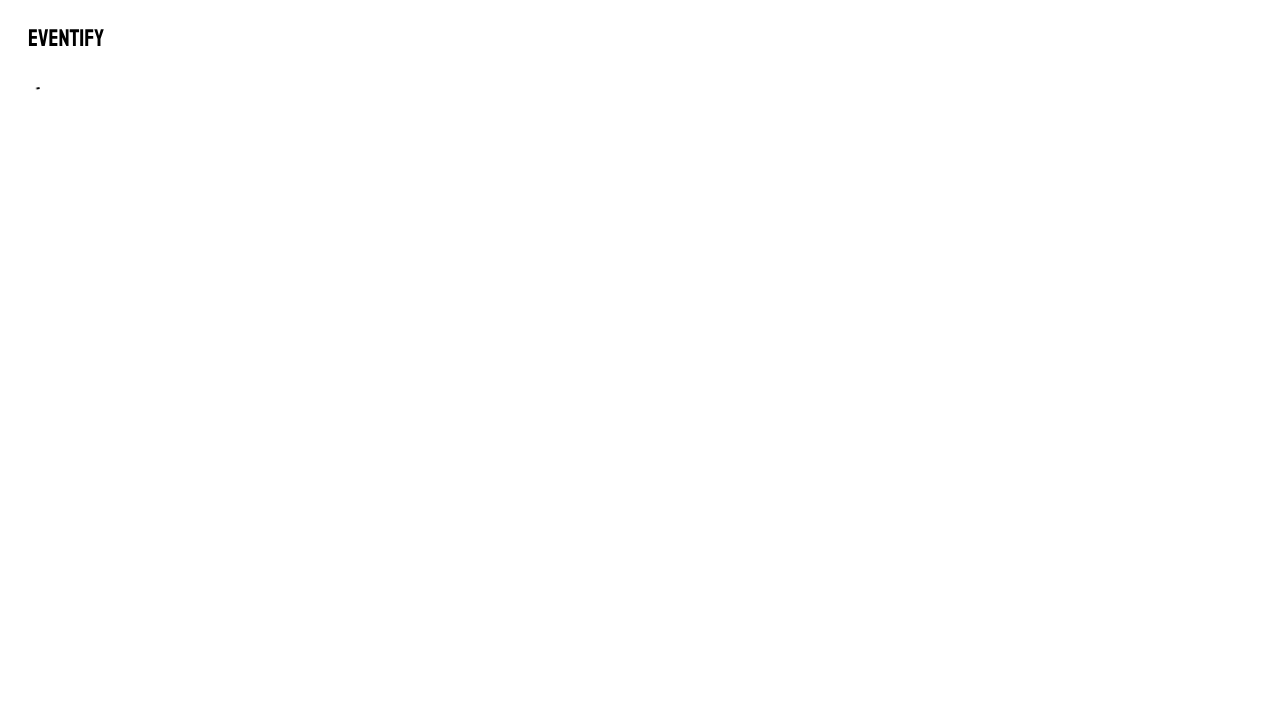

Typed 'EventUser42' into form field
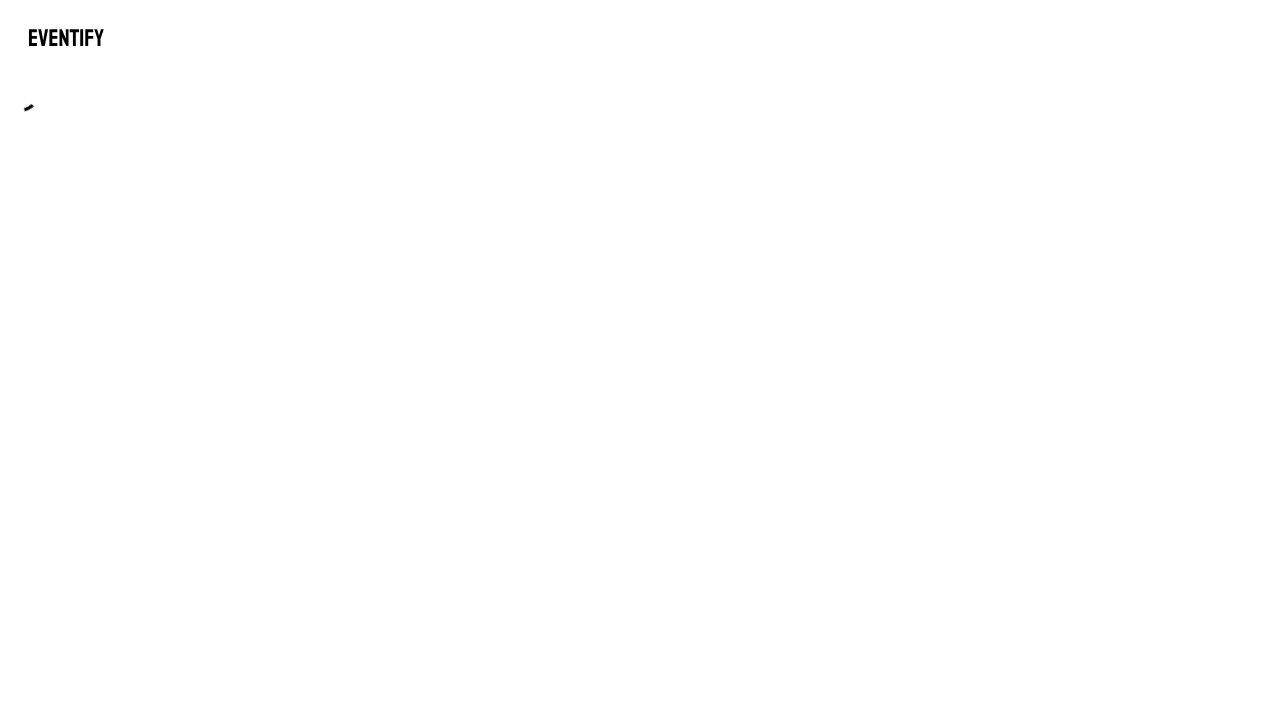

Waited 500ms after entering text
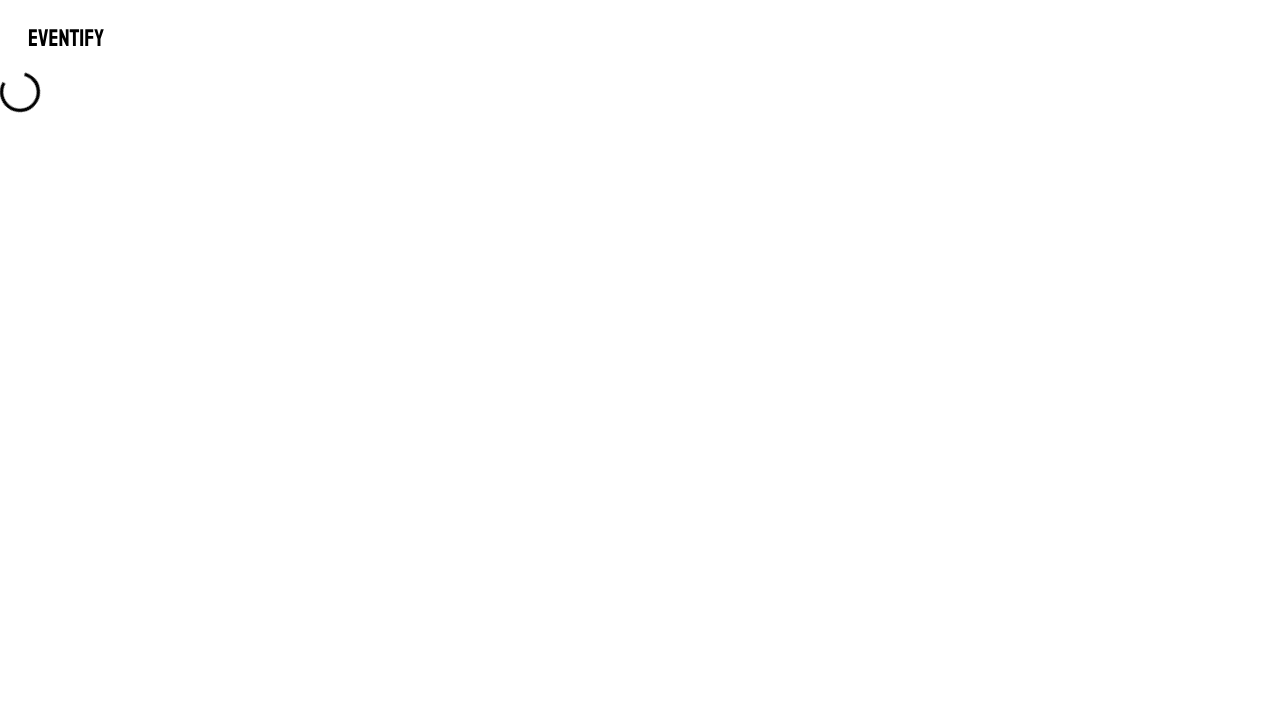

Pressed Tab to navigate to submit button
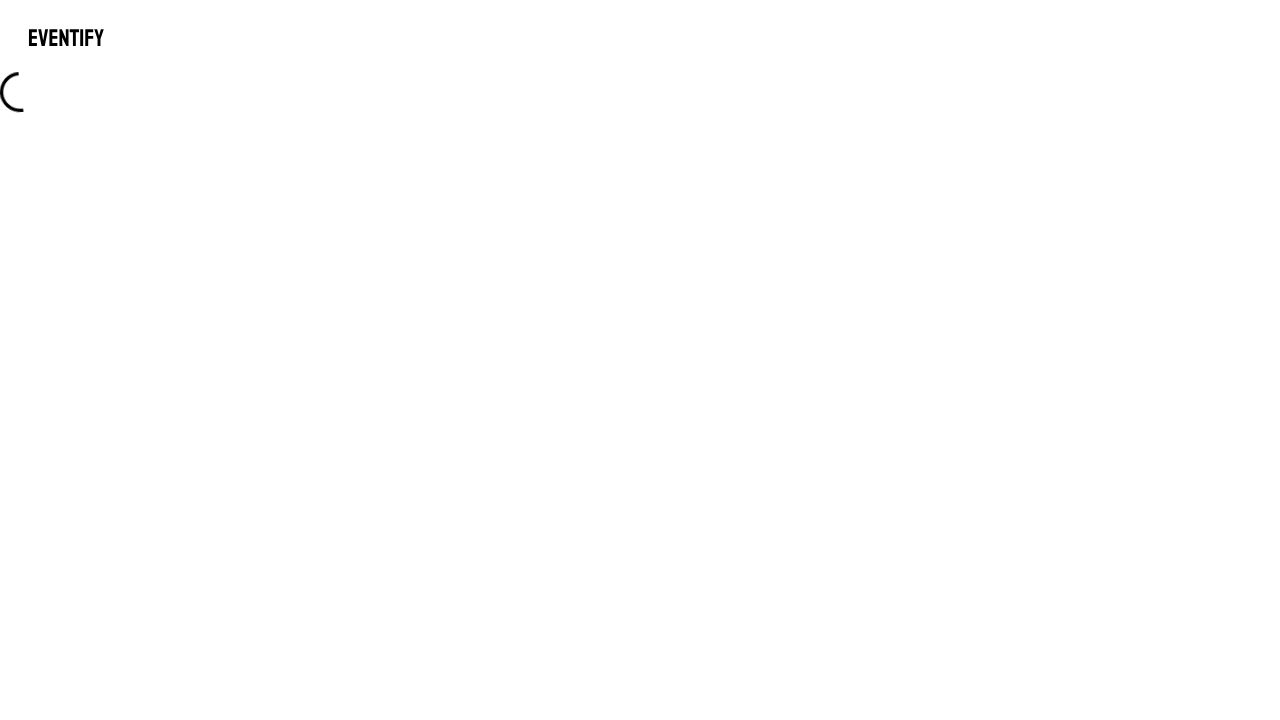

Pressed Enter to submit the form
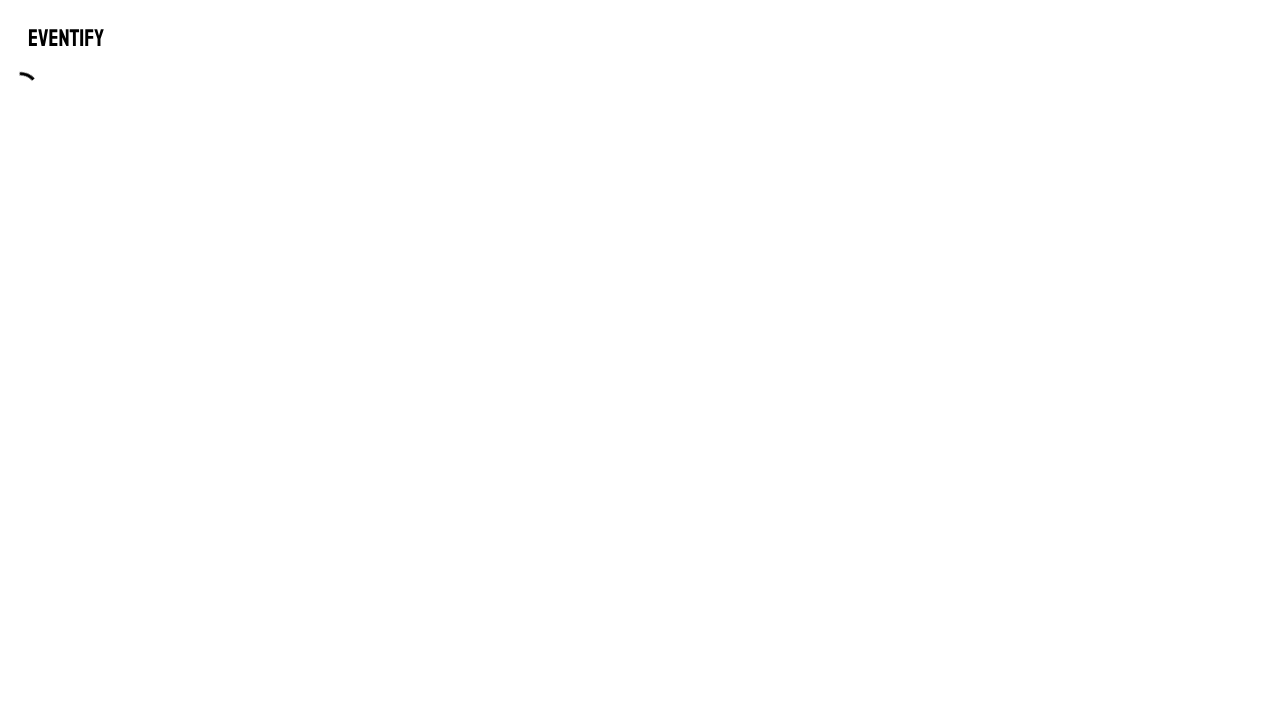

Waited 2000ms for form submission to complete
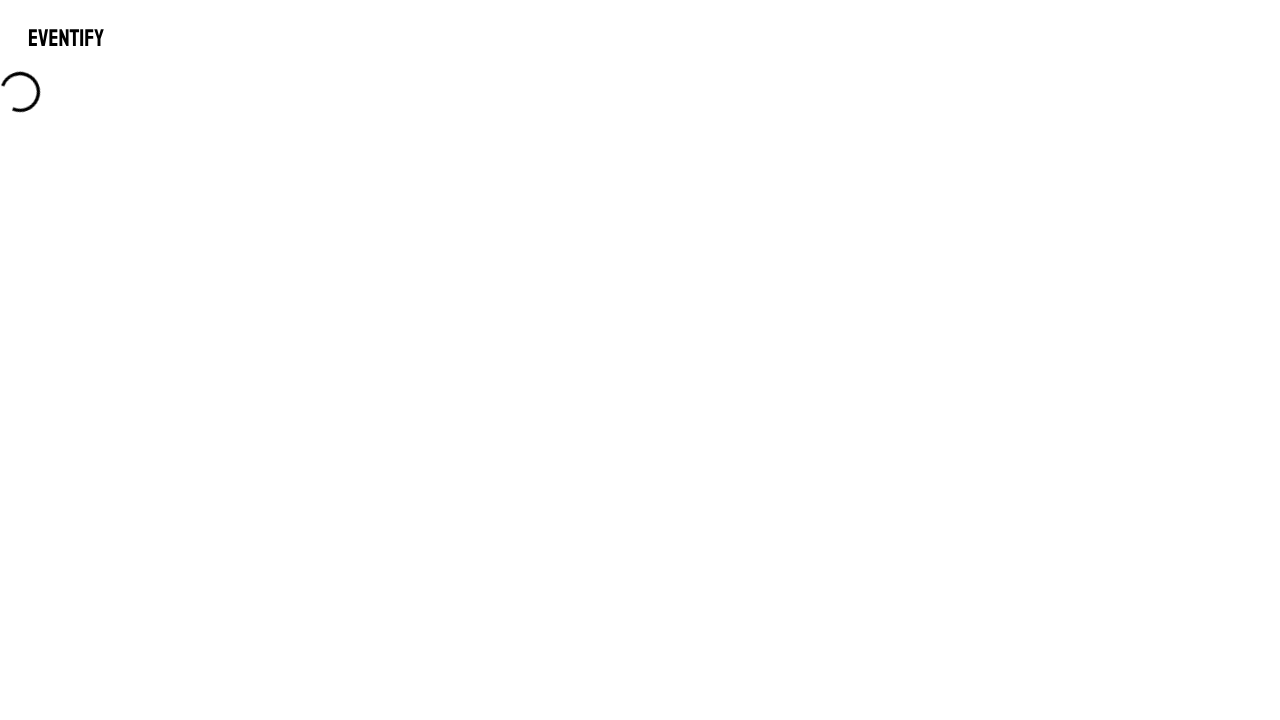

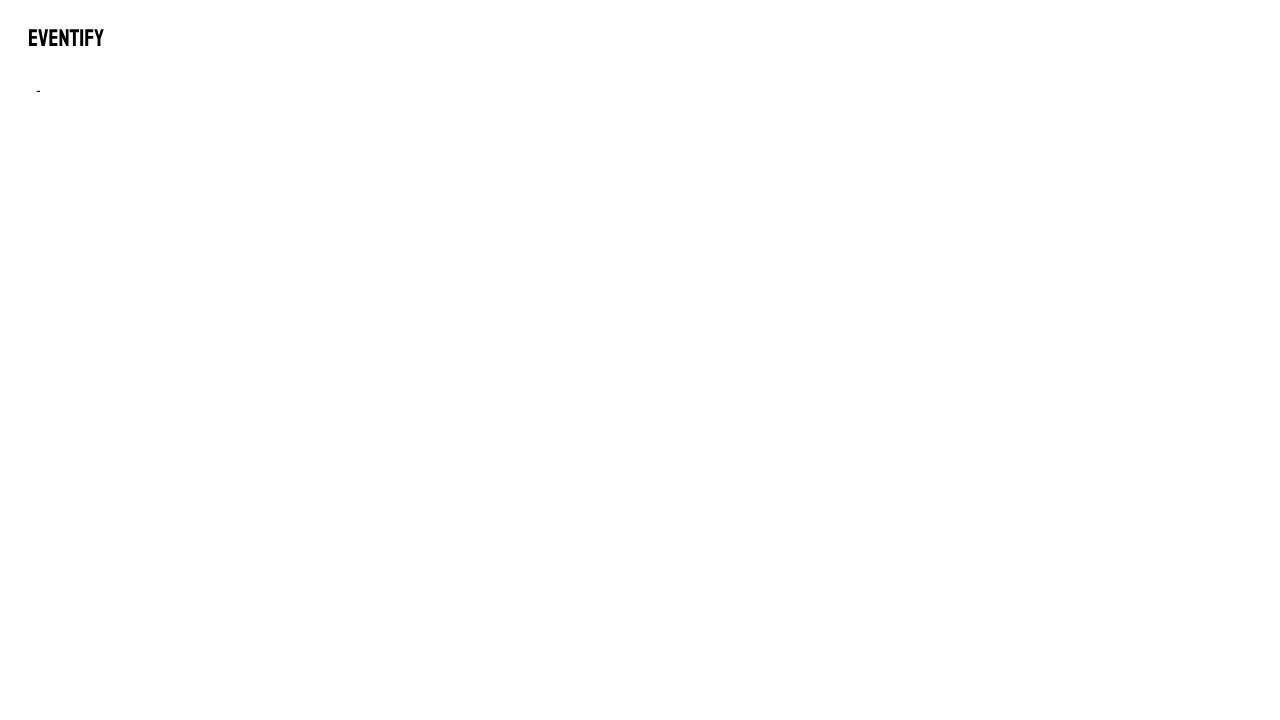